Tests datalist interaction by clicking on a datalist input field, retrieving an option value from the datalist, and entering that value into the input field.

Starting URL: https://bonigarcia.dev/selenium-webdriver-java/web-form.html

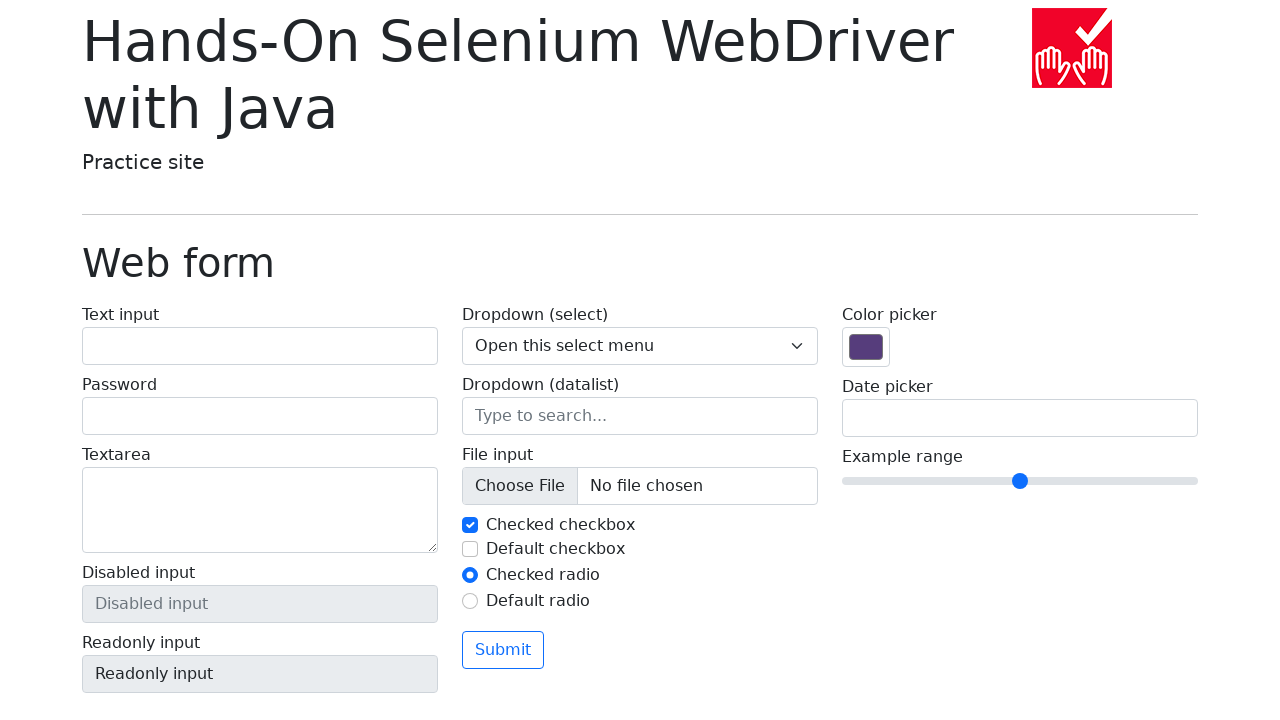

Clicked on the datalist input field at (640, 416) on input[name='my-datalist']
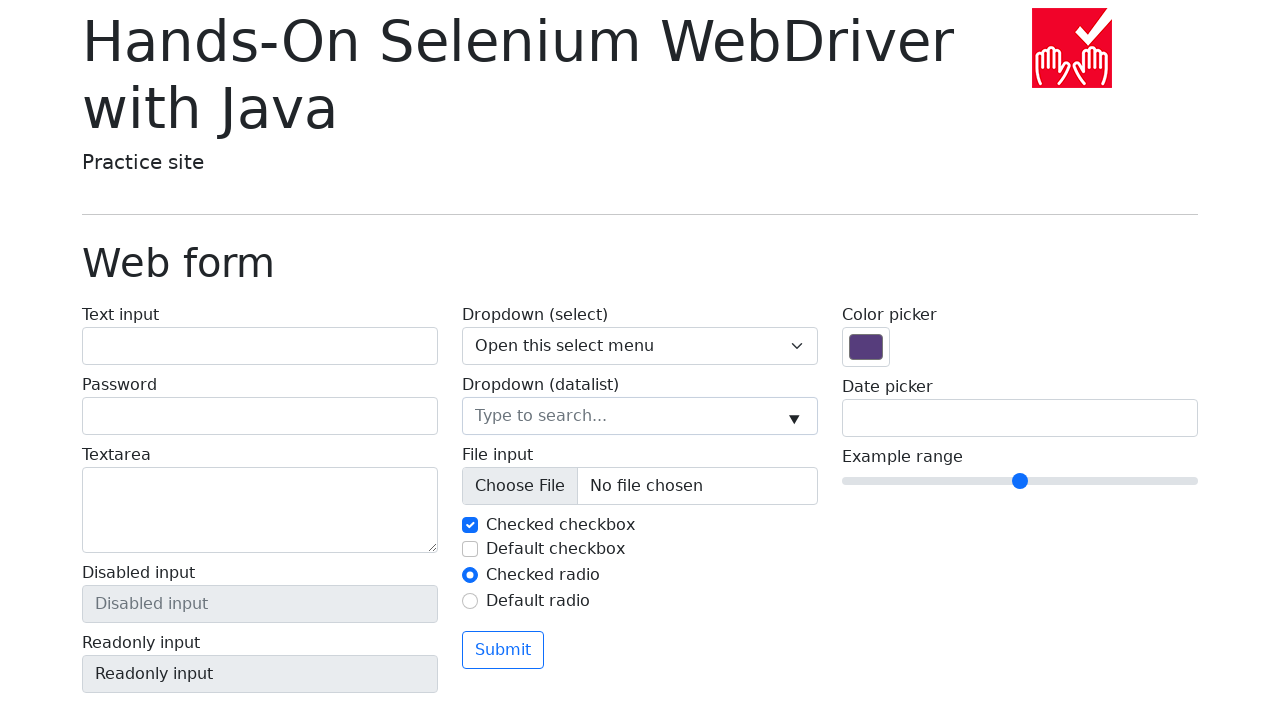

Retrieved value from second datalist option
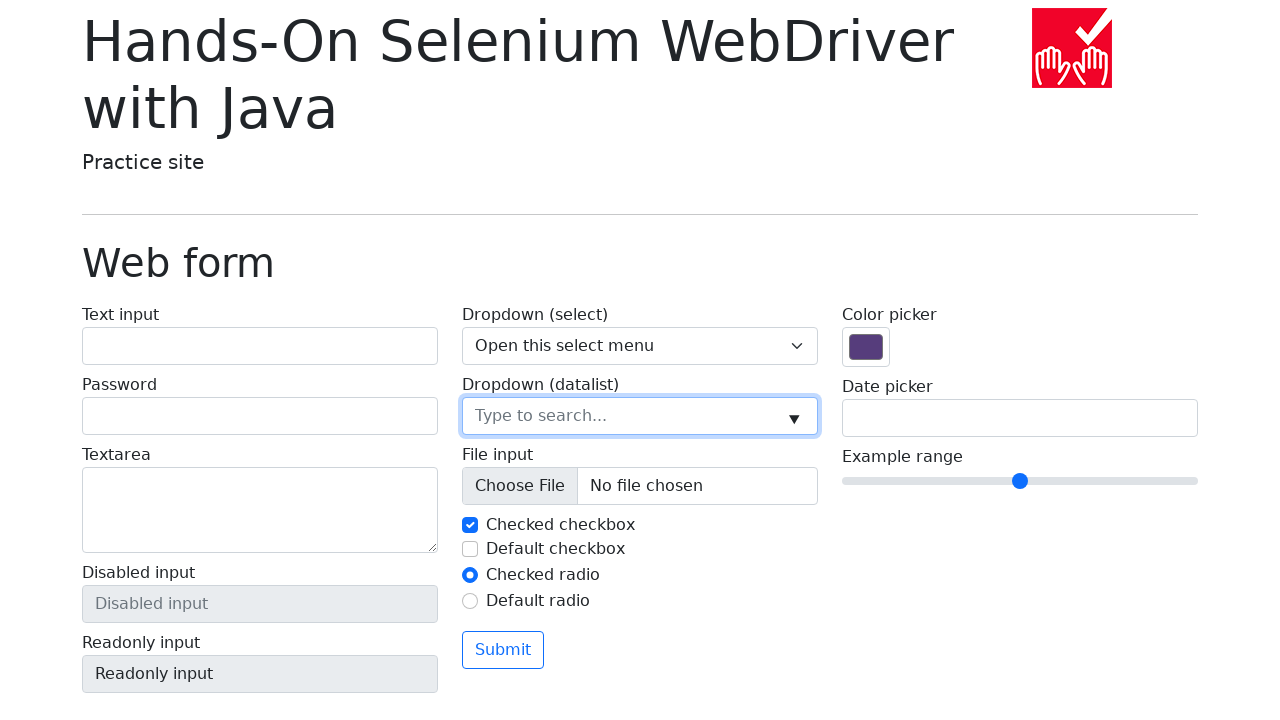

Filled datalist input field with value 'New York' on input[name='my-datalist']
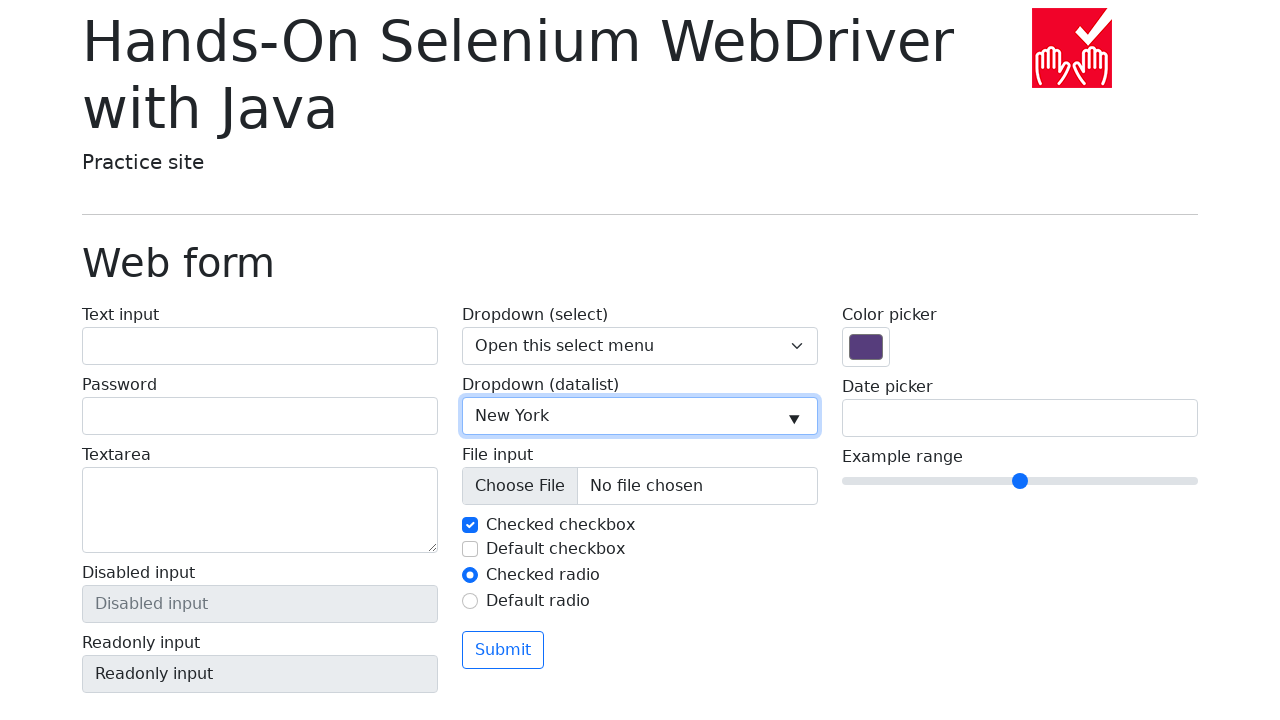

Retrieved input value to verify entry
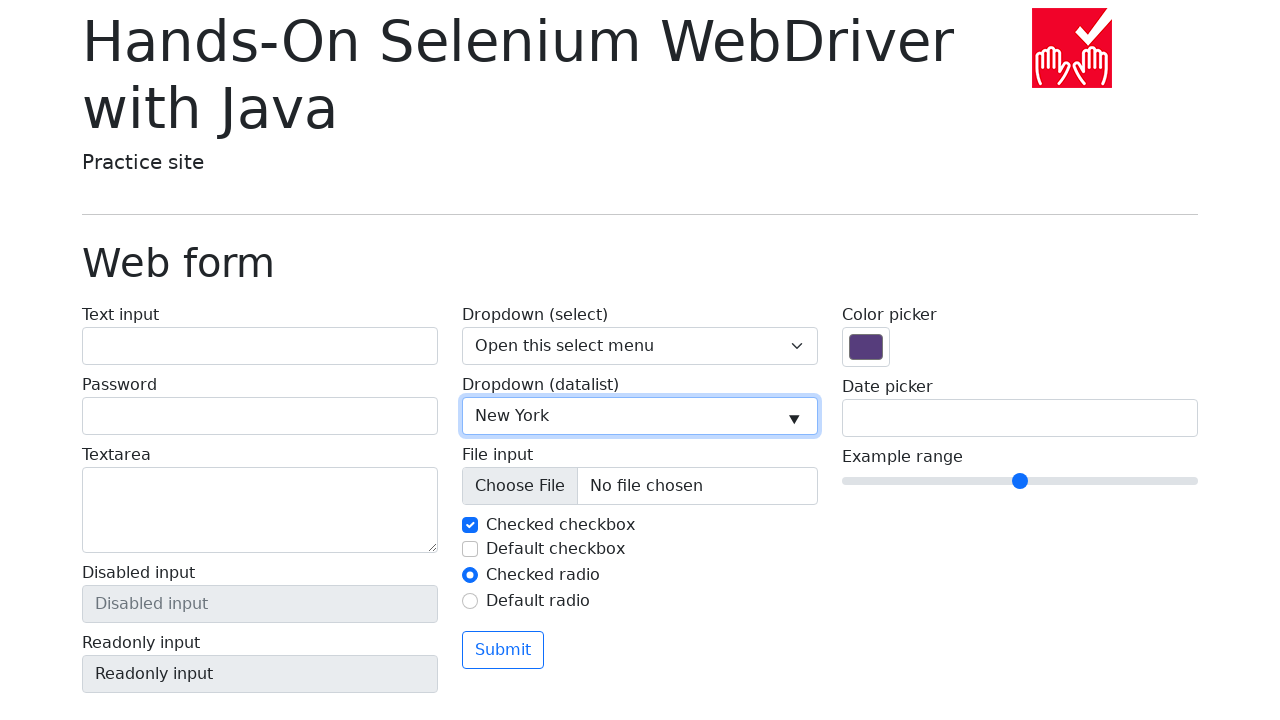

Verified that input value equals 'New York'
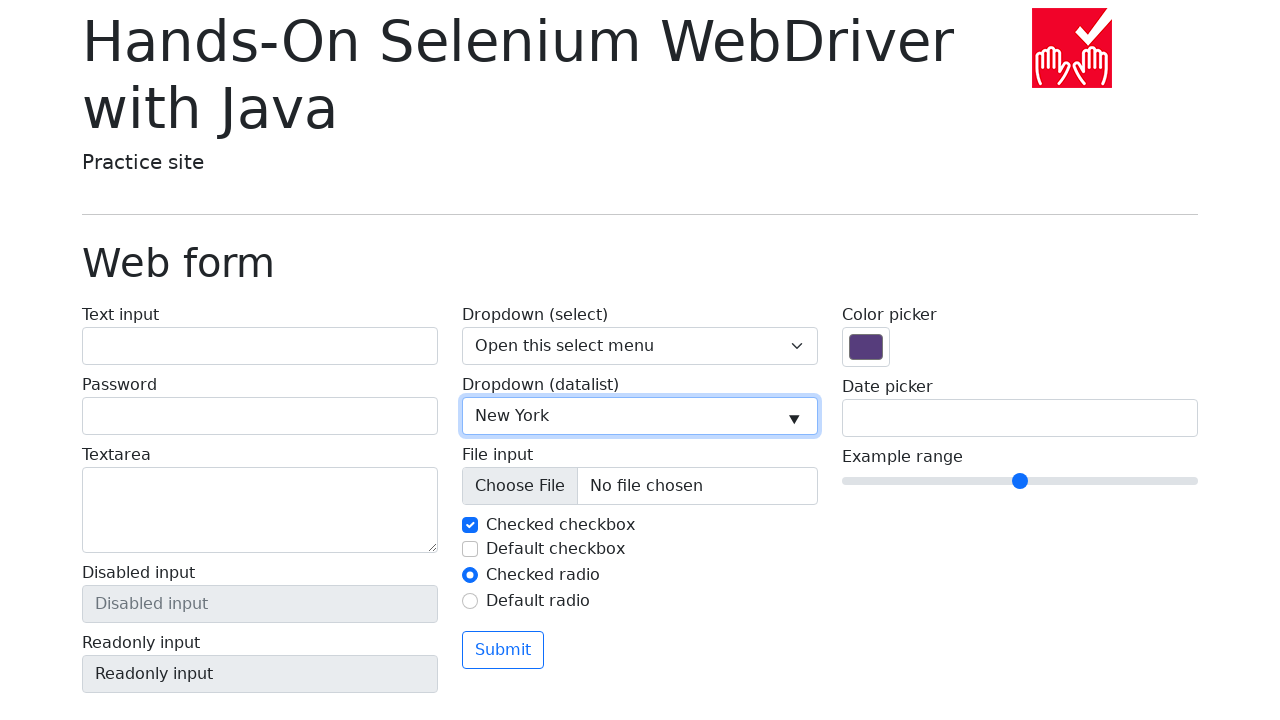

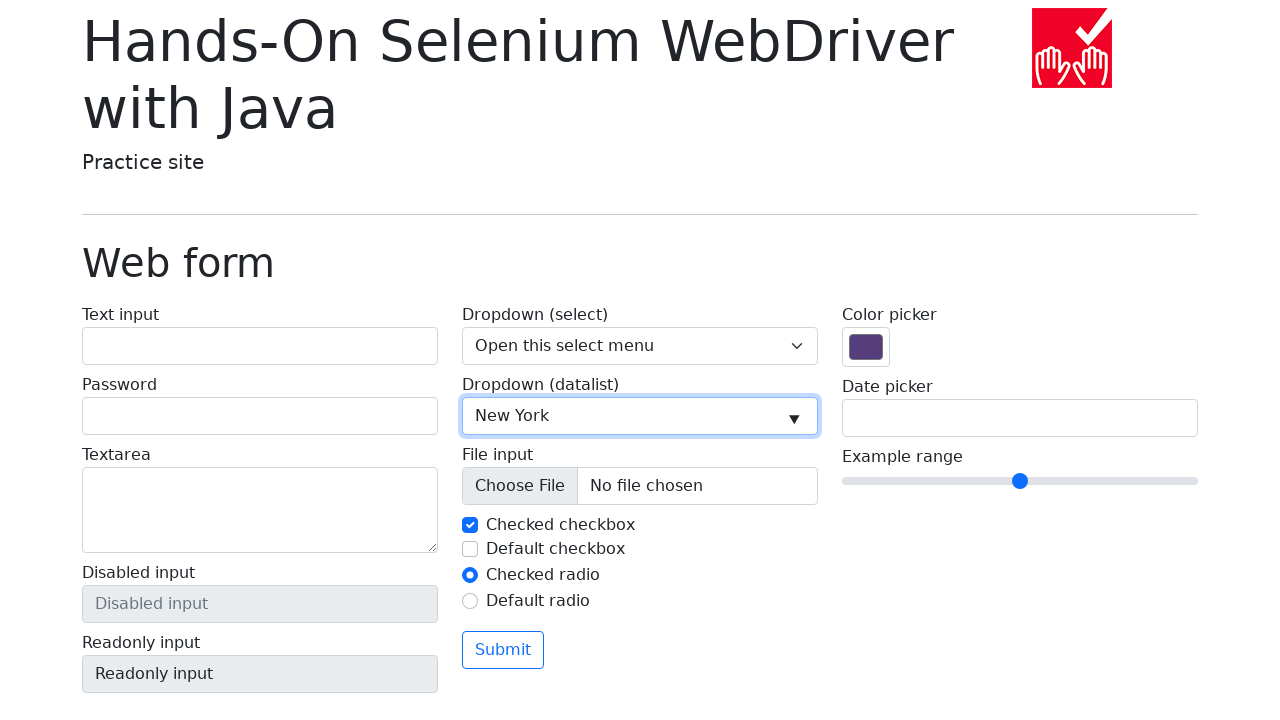